Tests footer links by opening each link in a new tab and verifying the pages load by getting their titles

Starting URL: https://rahulshettyacademy.com/AutomationPractice/

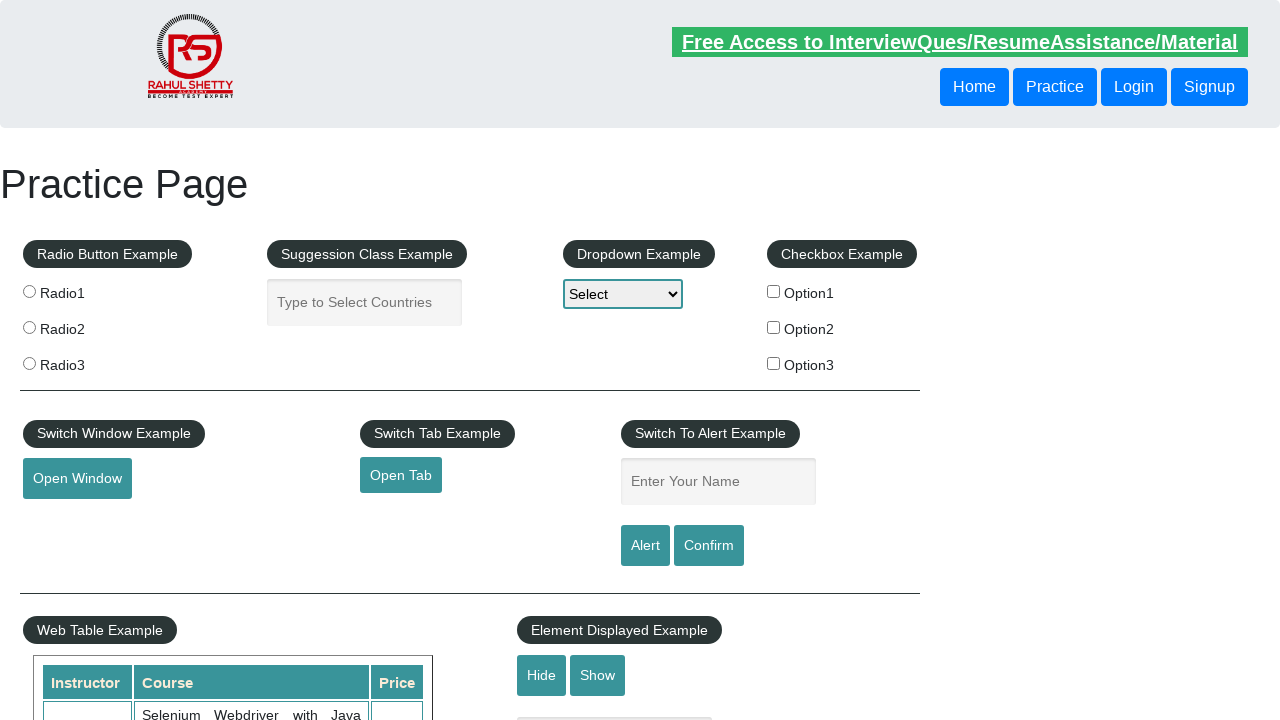

Counted total links on page: 27
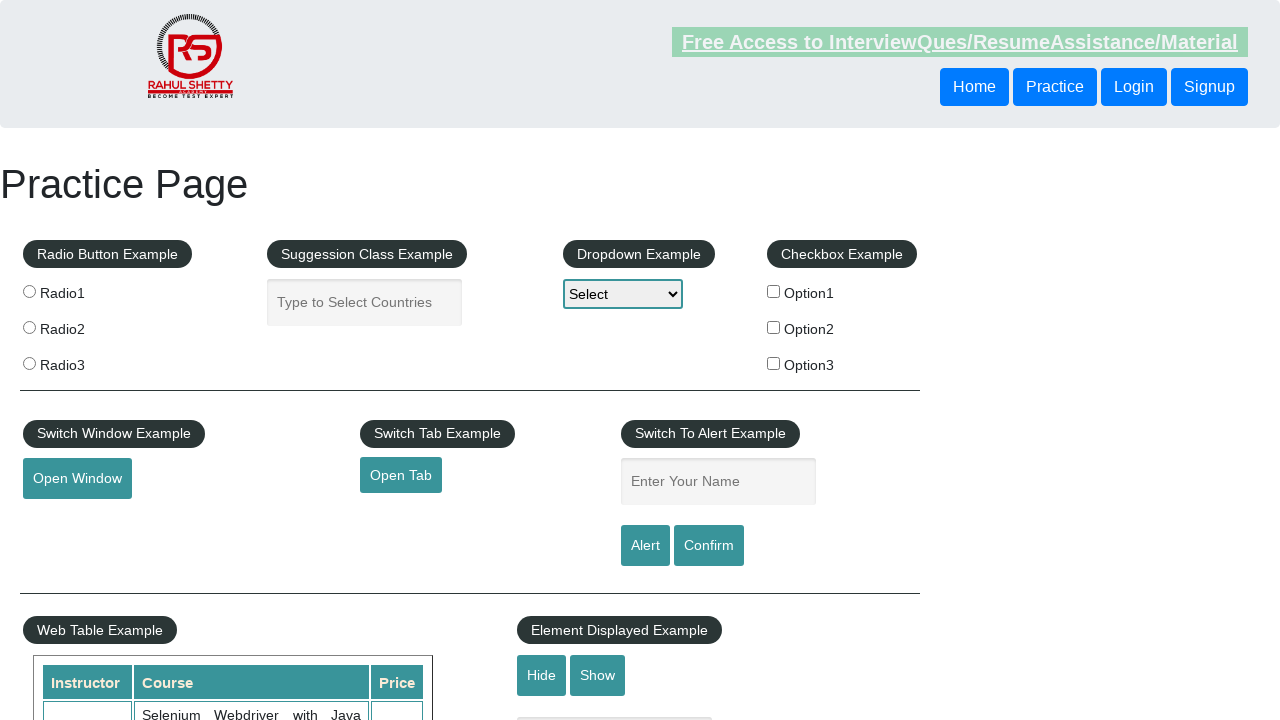

Counted links in footer section: 20
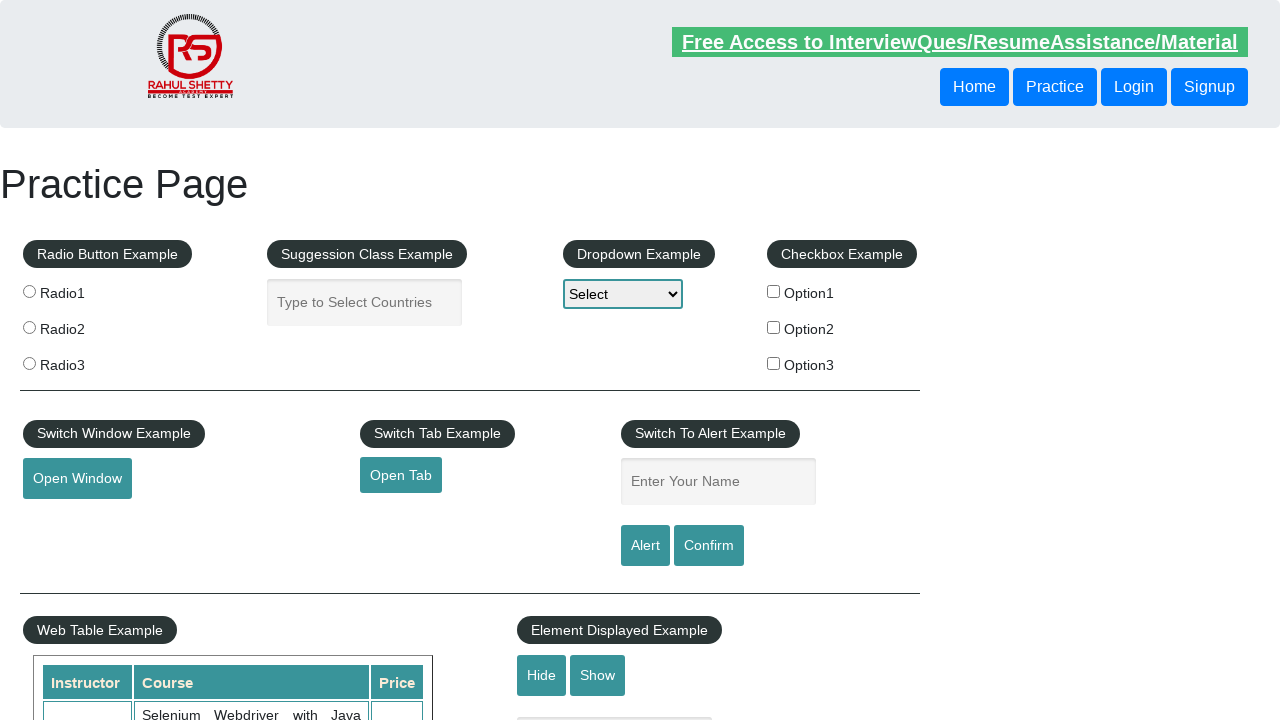

Counted links in first footer column: 0
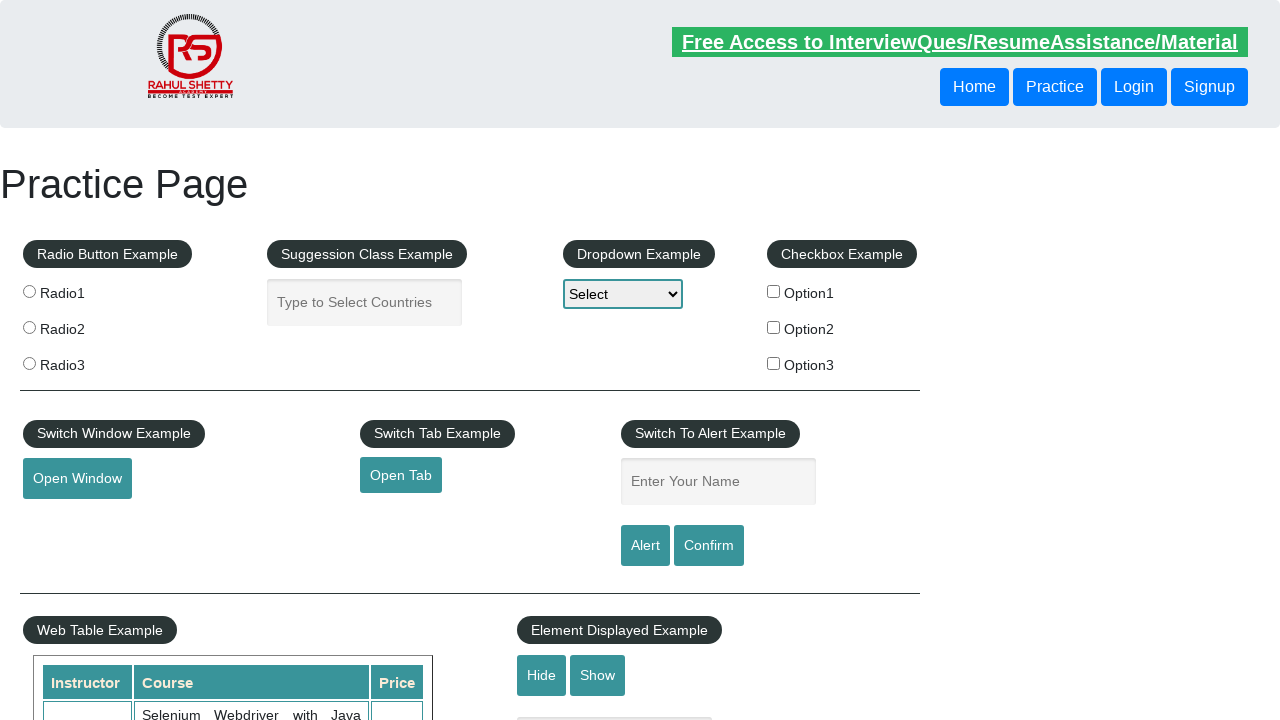

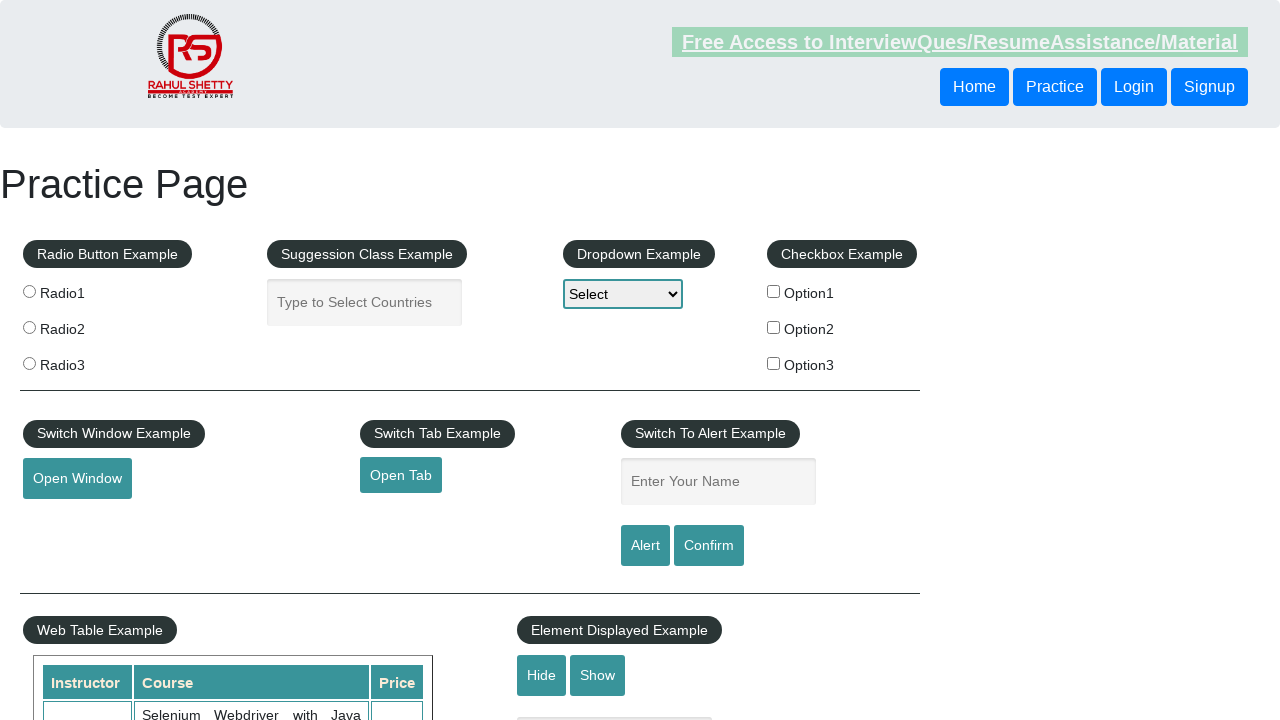